Adds a new todo item, enables editing mode by double-clicking on it, and fills in new text to edit the todo

Starting URL: https://todomvc.com/examples/typescript-angular/#/

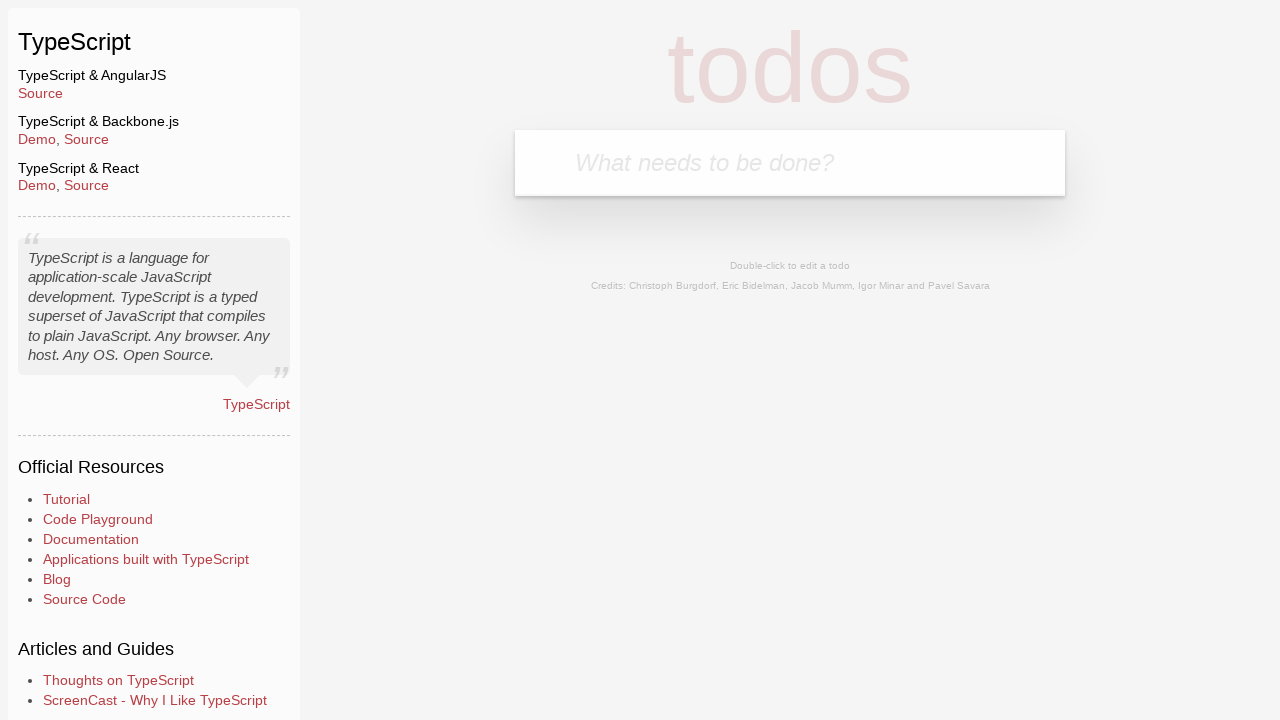

Filled new todo input with 'example' on .new-todo
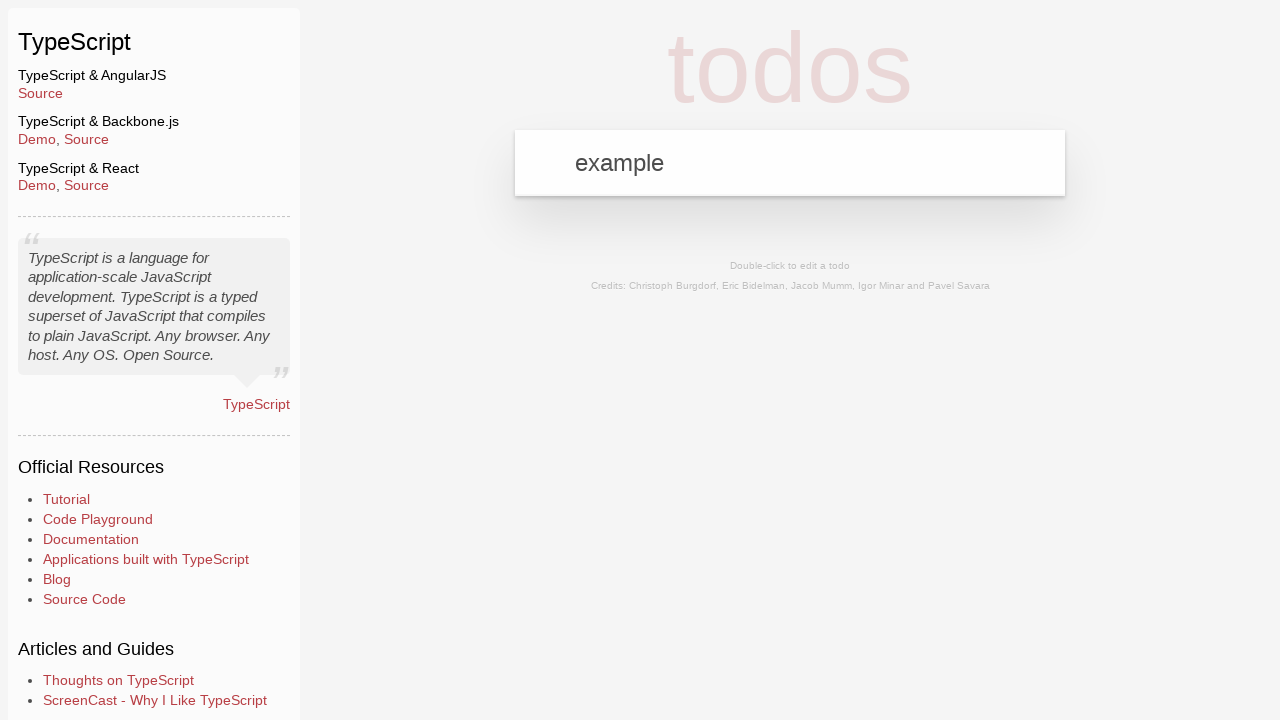

Pressed Enter to add the todo item on .new-todo
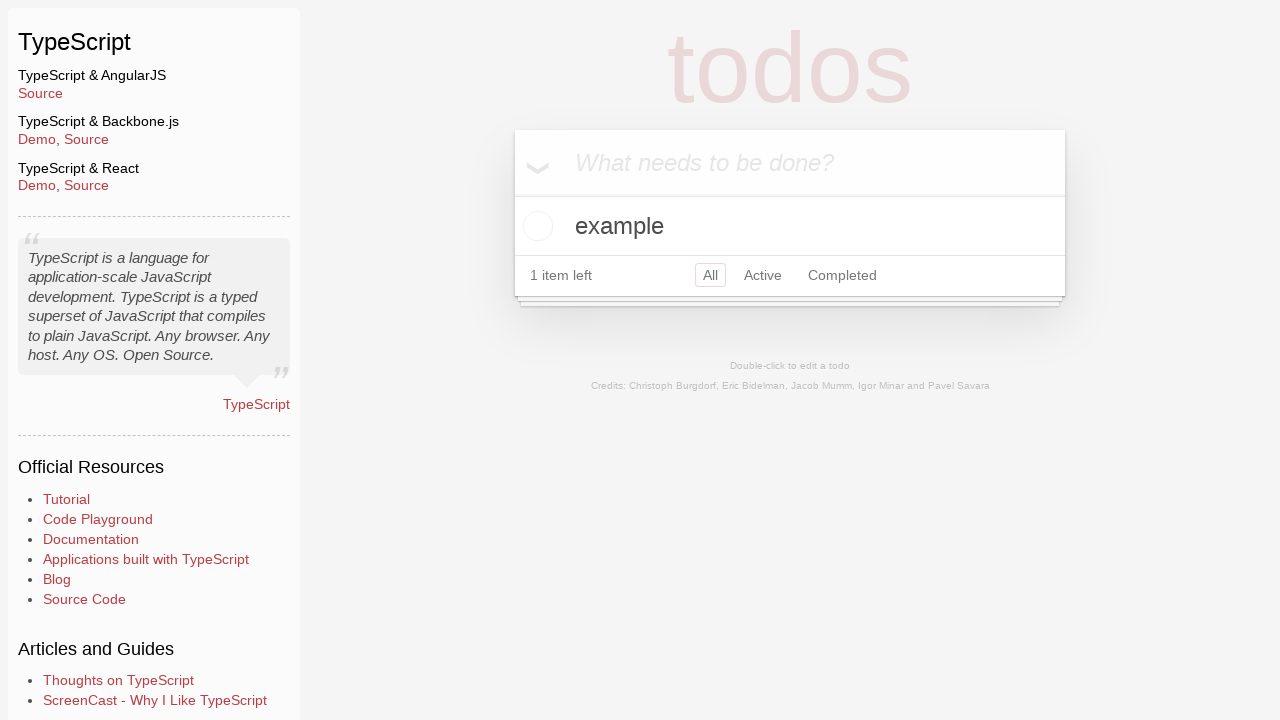

Double-clicked on todo label to enter edit mode at (790, 226) on li:has-text('example') label
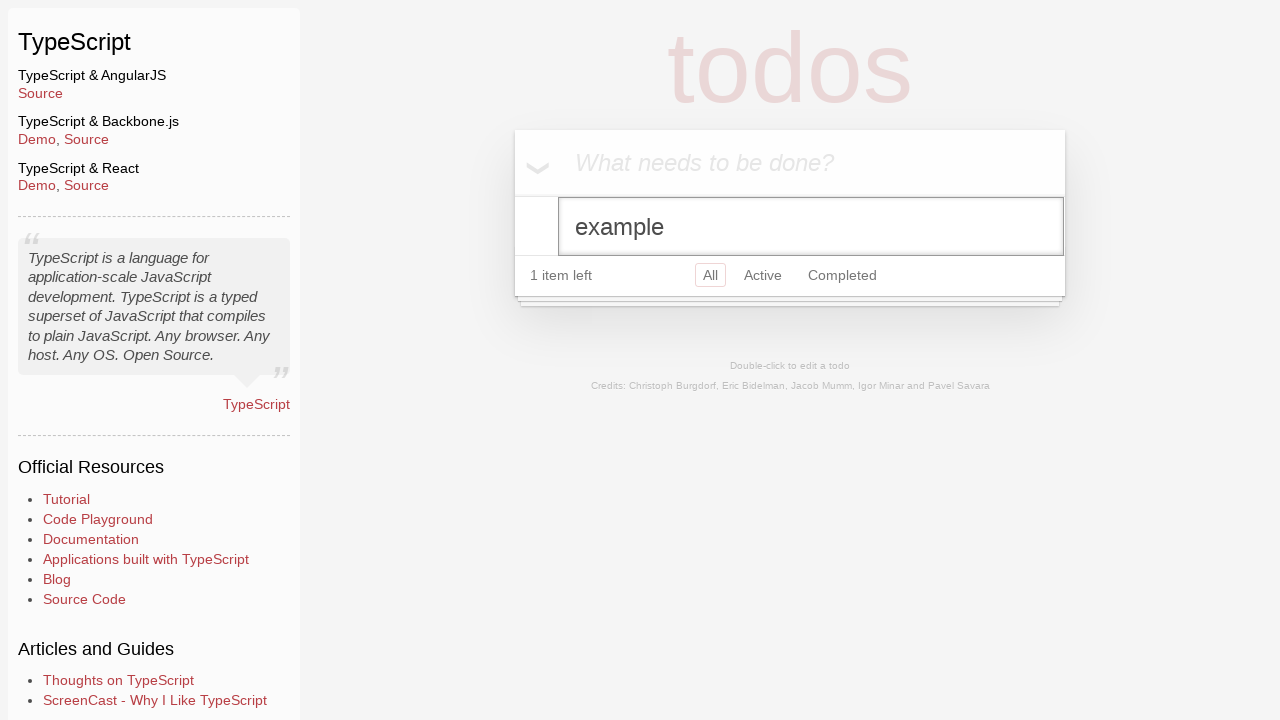

Filled edit input with 'test' on li.editing .edit
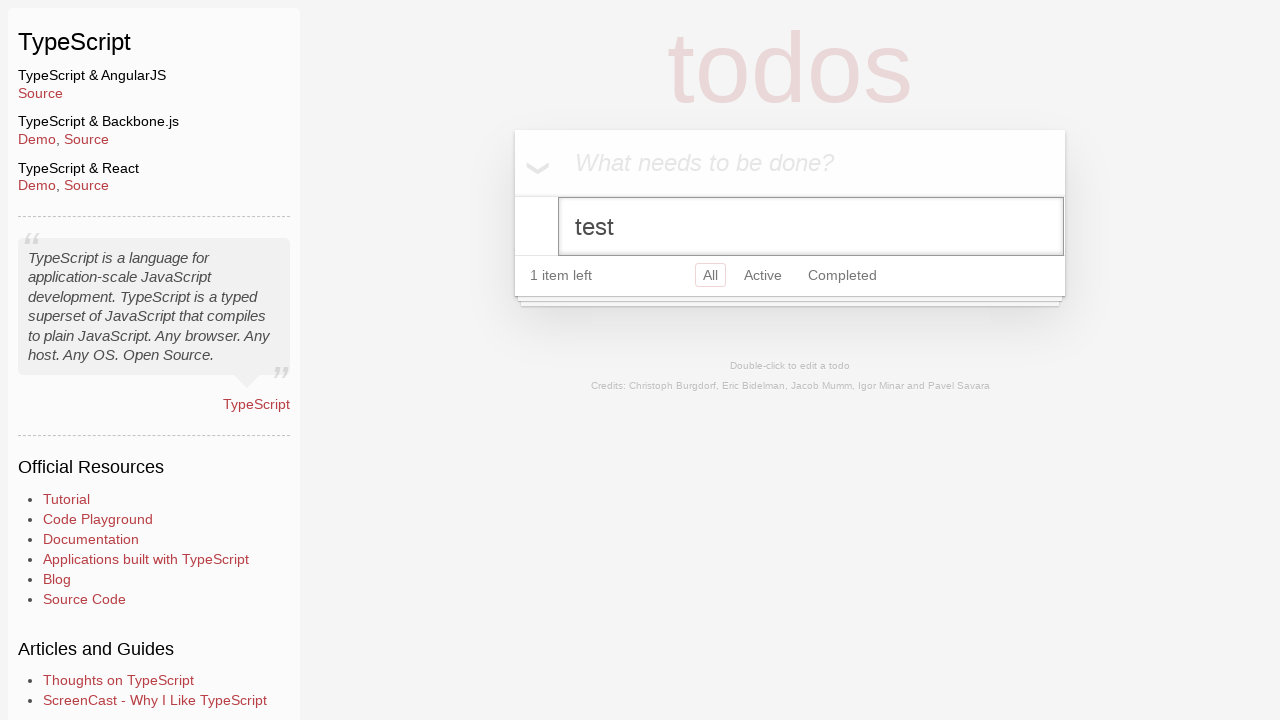

Verified todo is in editing mode with new text 'test'
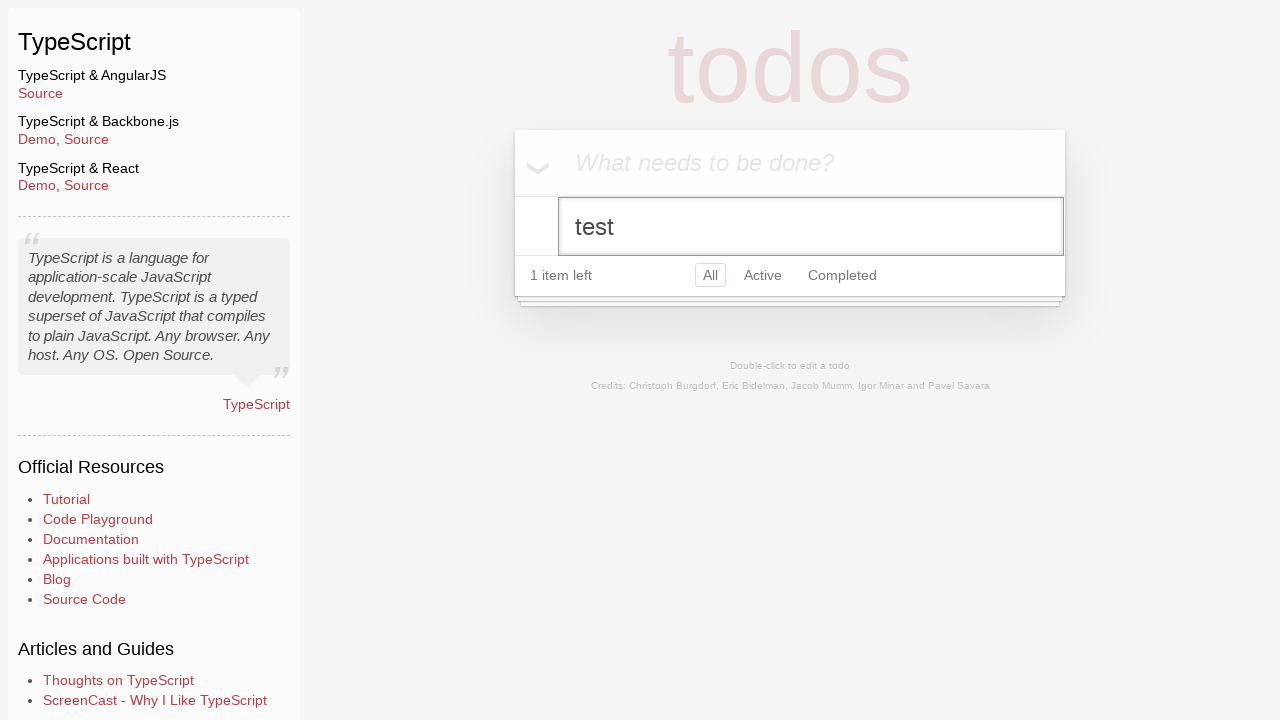

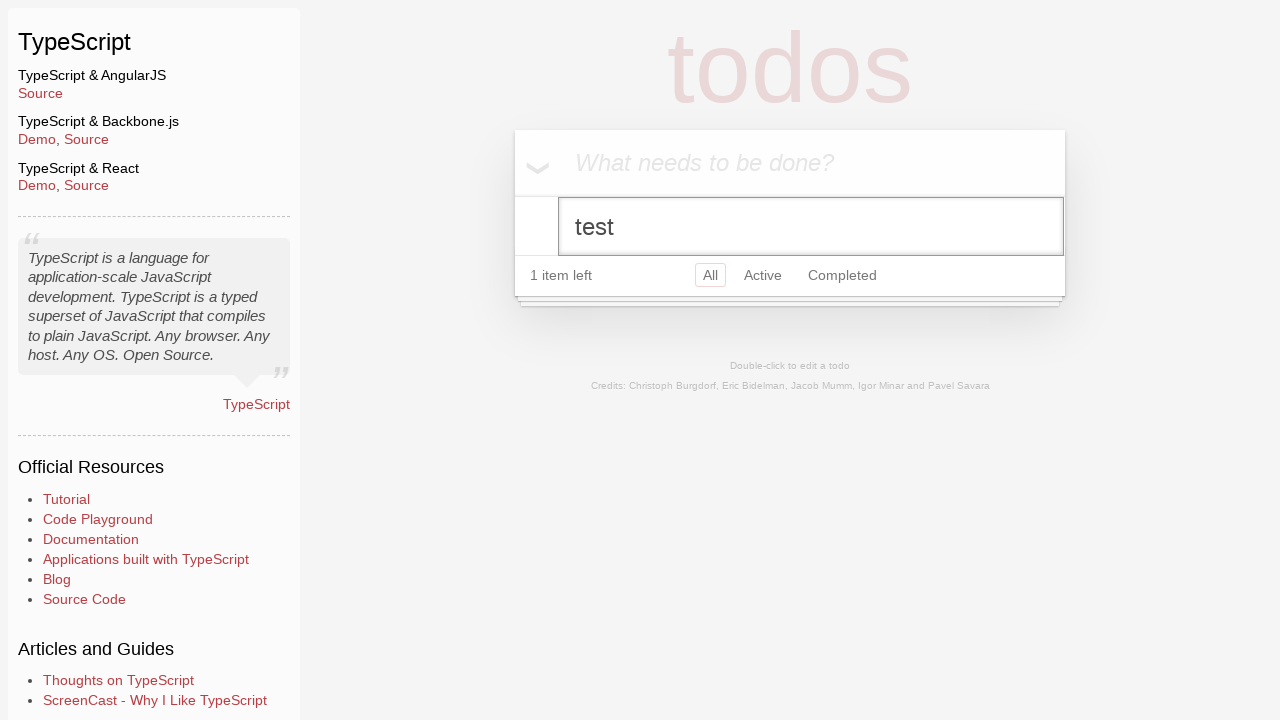